Tests horizontal slider functionality by moving the slider using arrow keys until it reaches a specific value (3.5)

Starting URL: https://the-internet.herokuapp.com/horizontal_slider

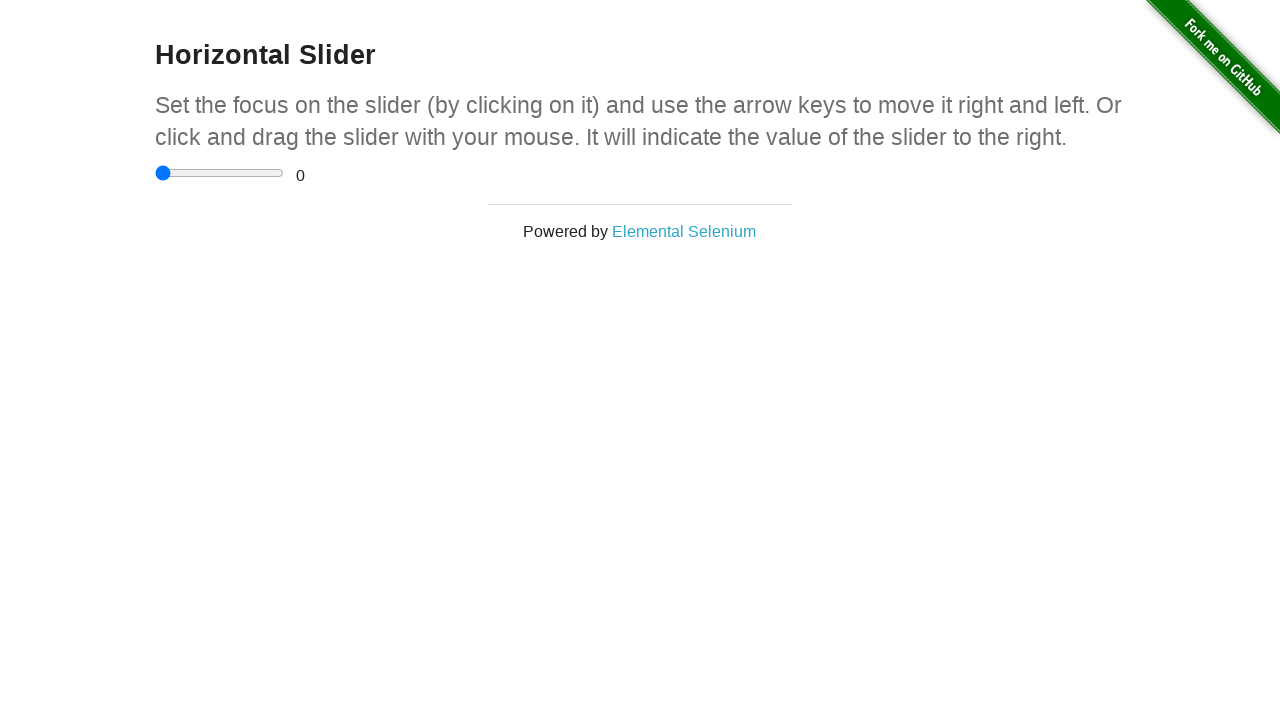

Located the horizontal slider element
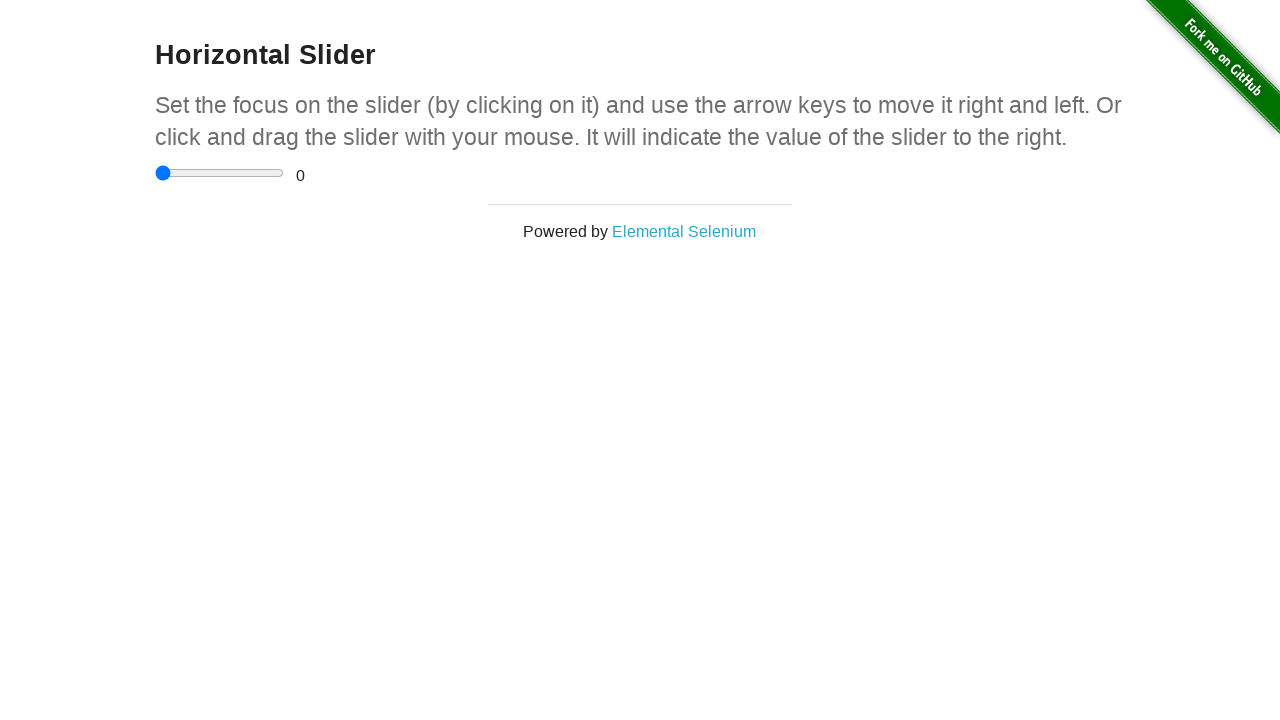

Located the range display element
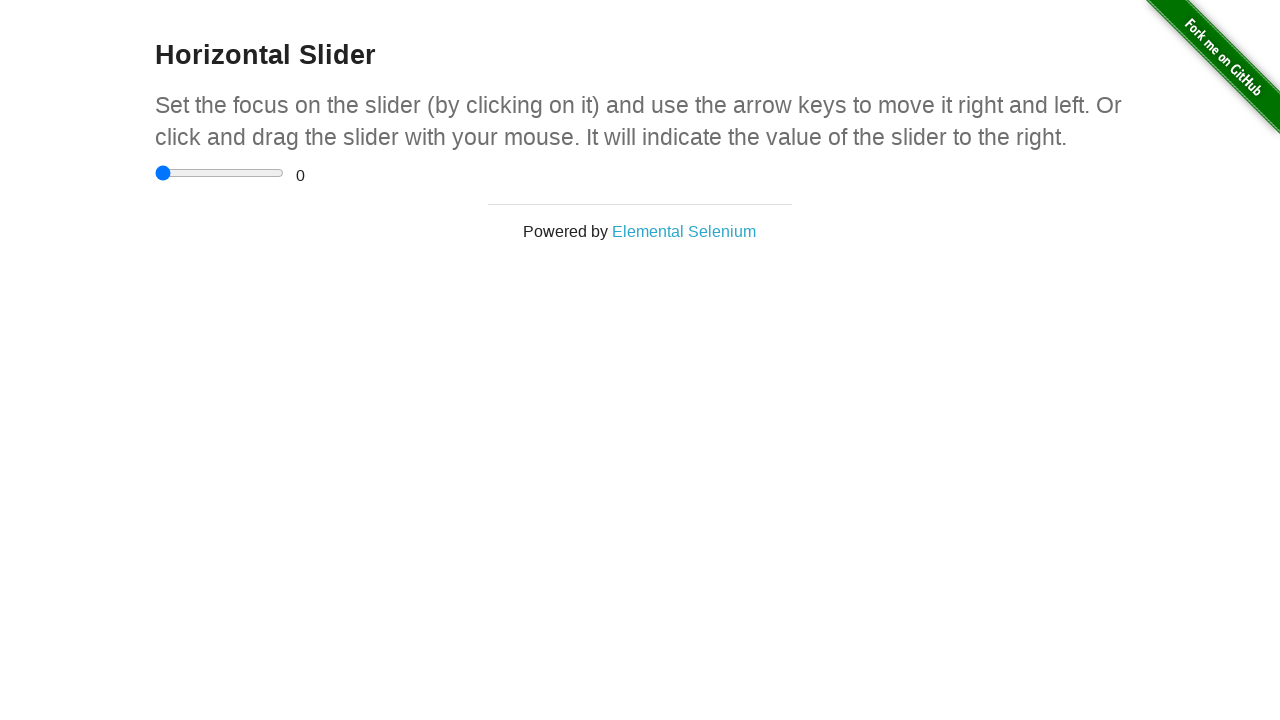

Pressed ArrowRight on slider, current value: 0.5 on input[type='range']
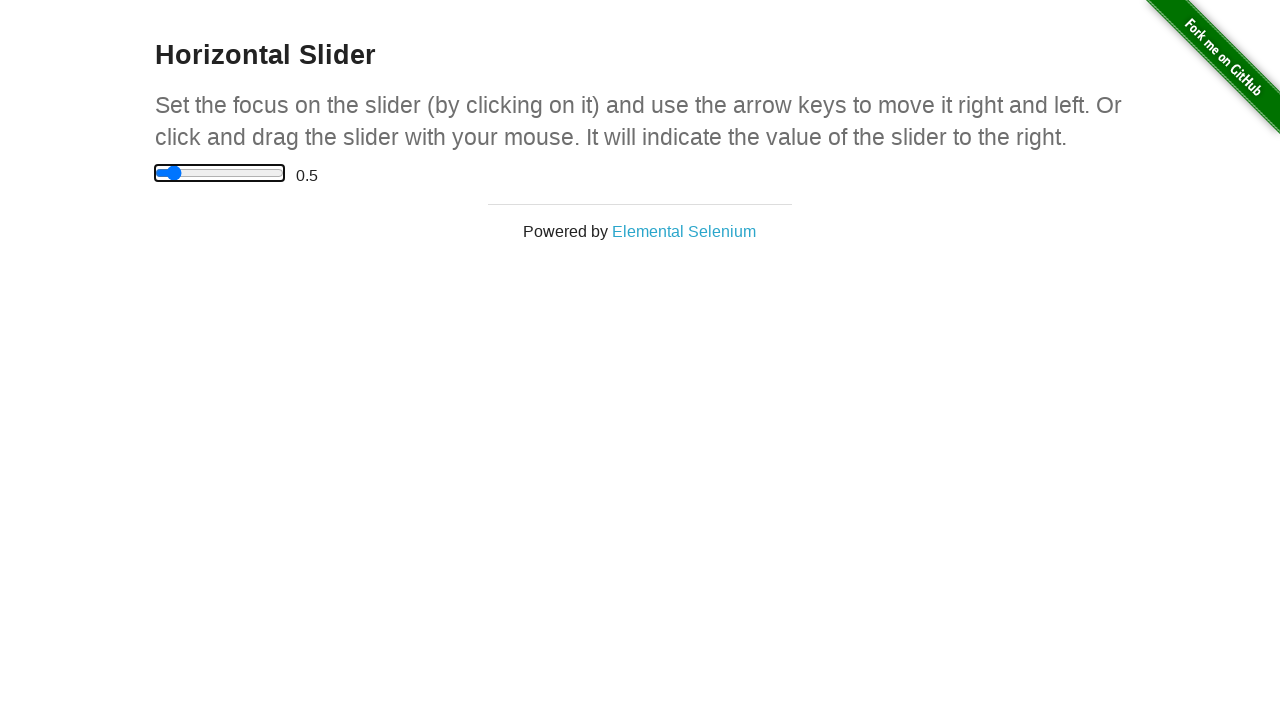

Waited 100ms for UI update
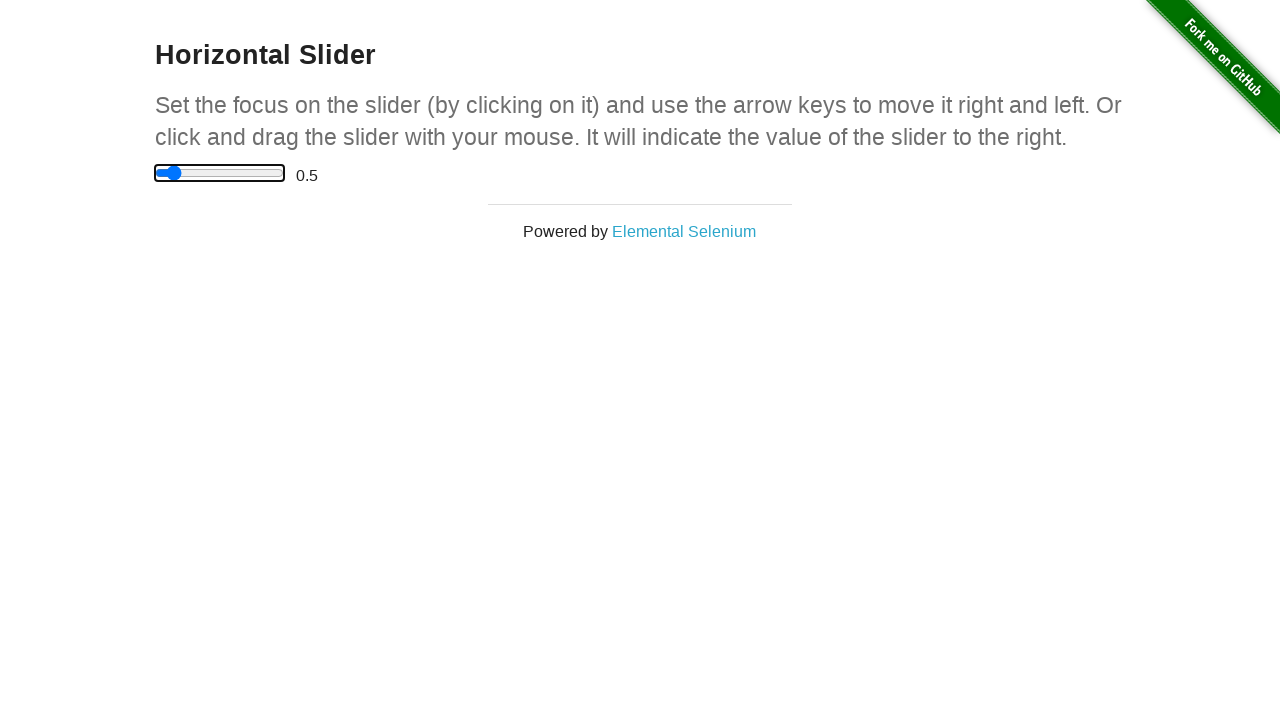

Pressed ArrowRight on slider, current value: 1 on input[type='range']
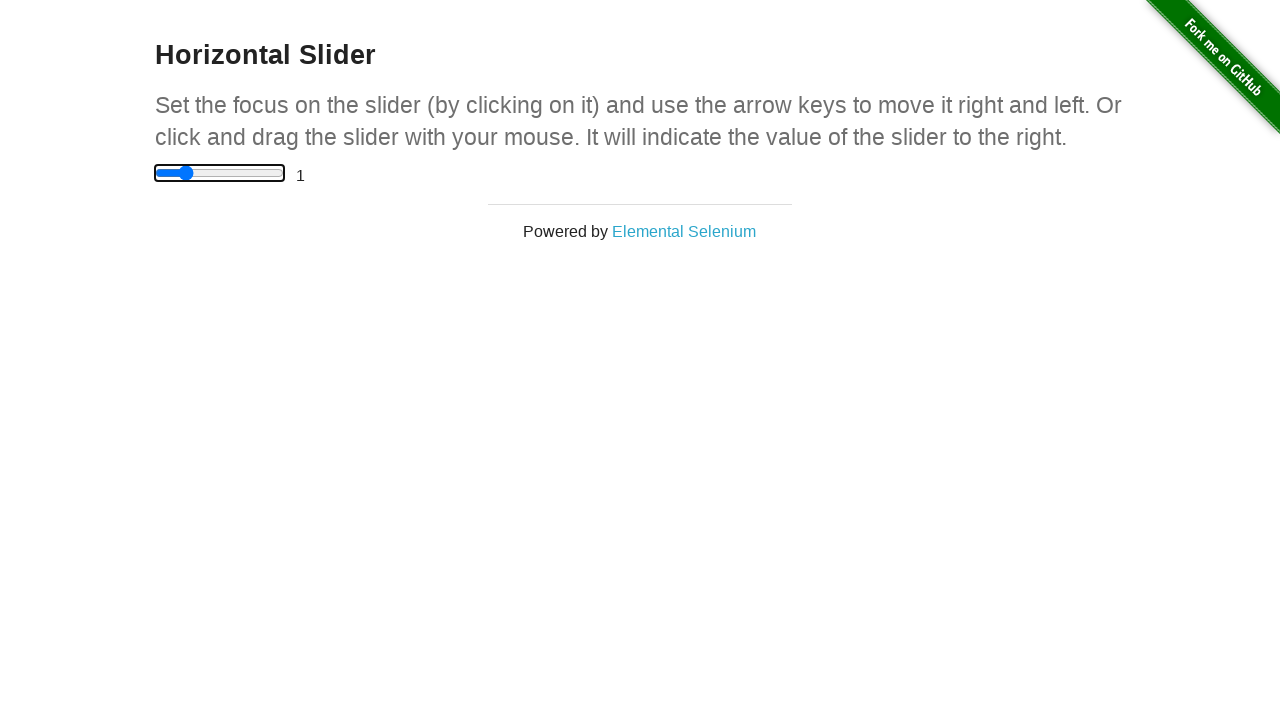

Waited 100ms for UI update
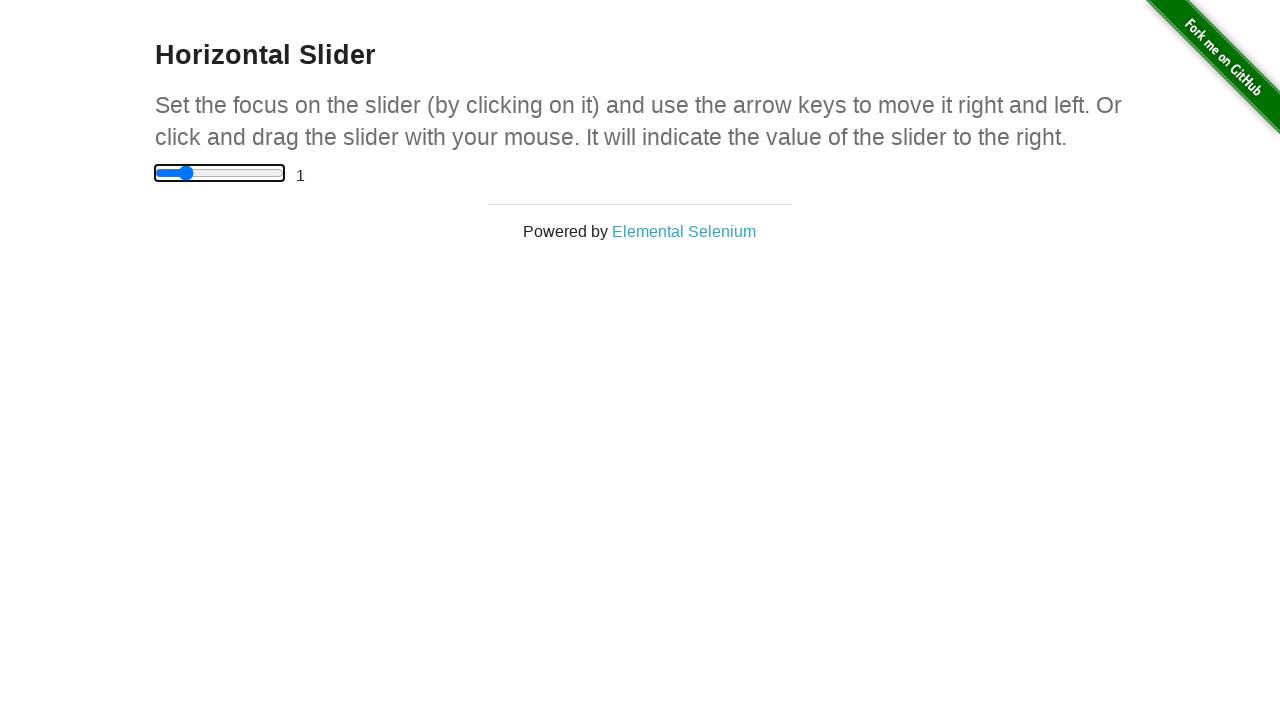

Pressed ArrowRight on slider, current value: 1.5 on input[type='range']
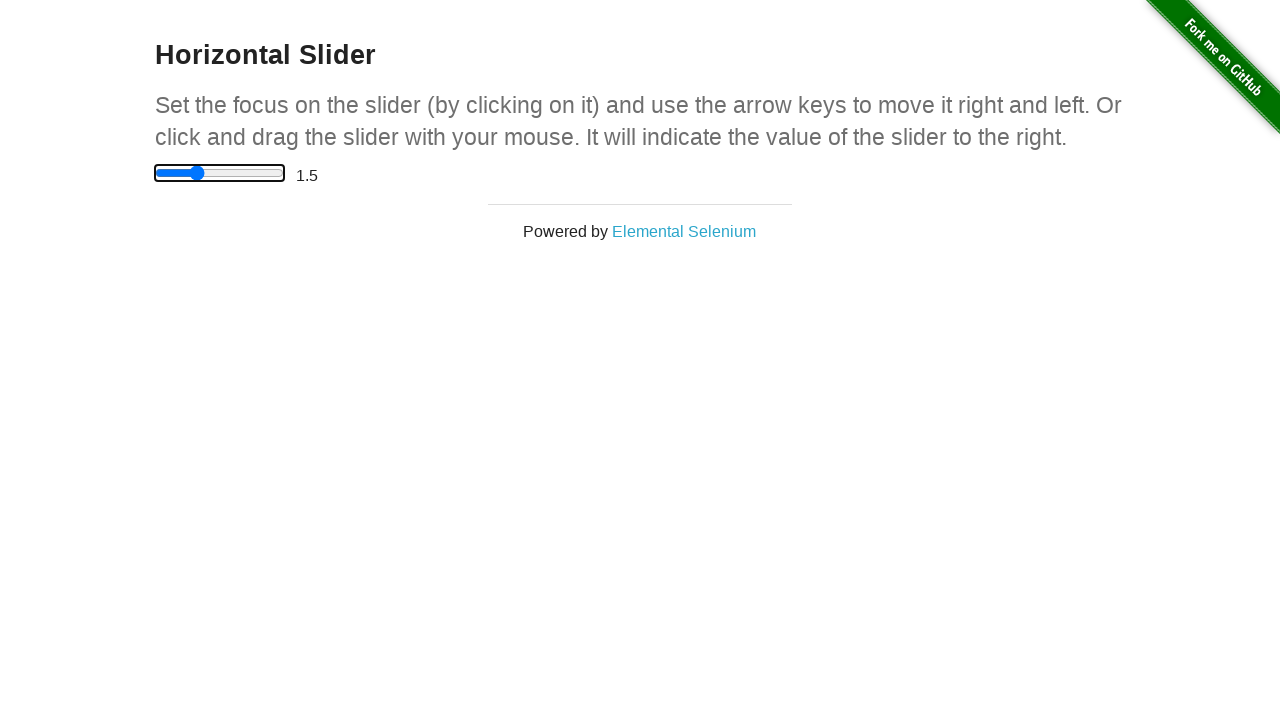

Waited 100ms for UI update
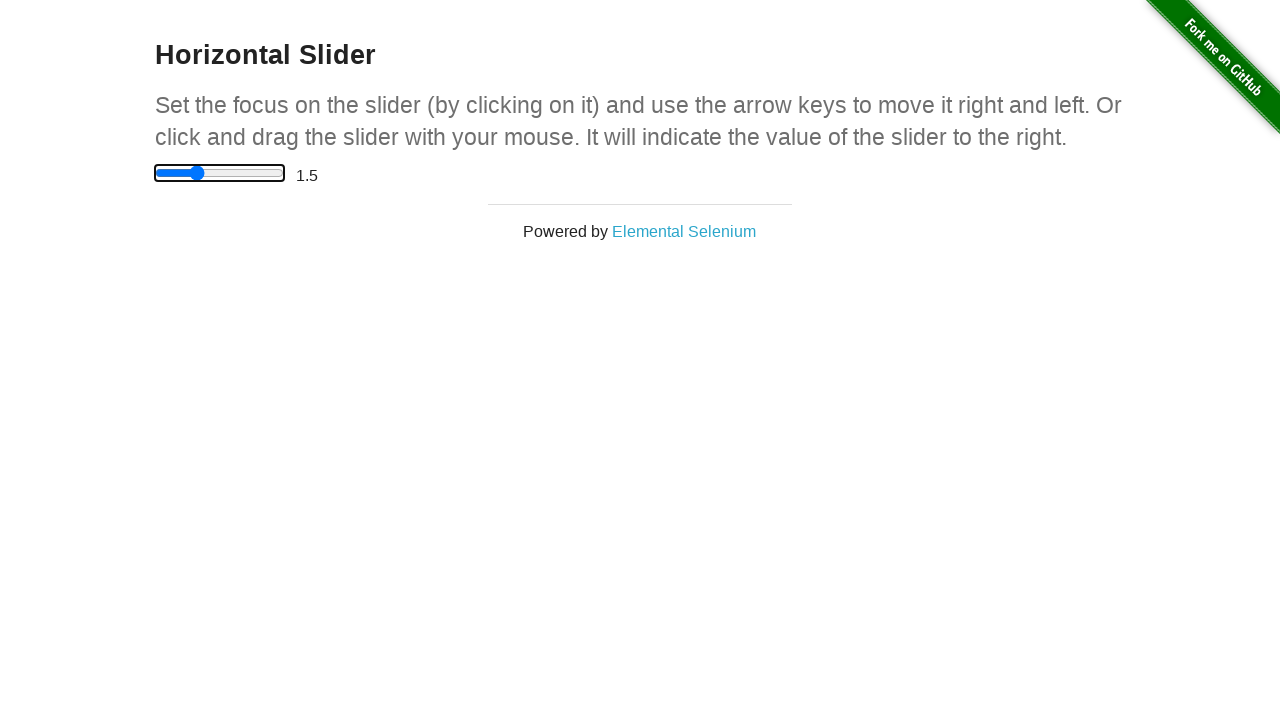

Pressed ArrowRight on slider, current value: 2 on input[type='range']
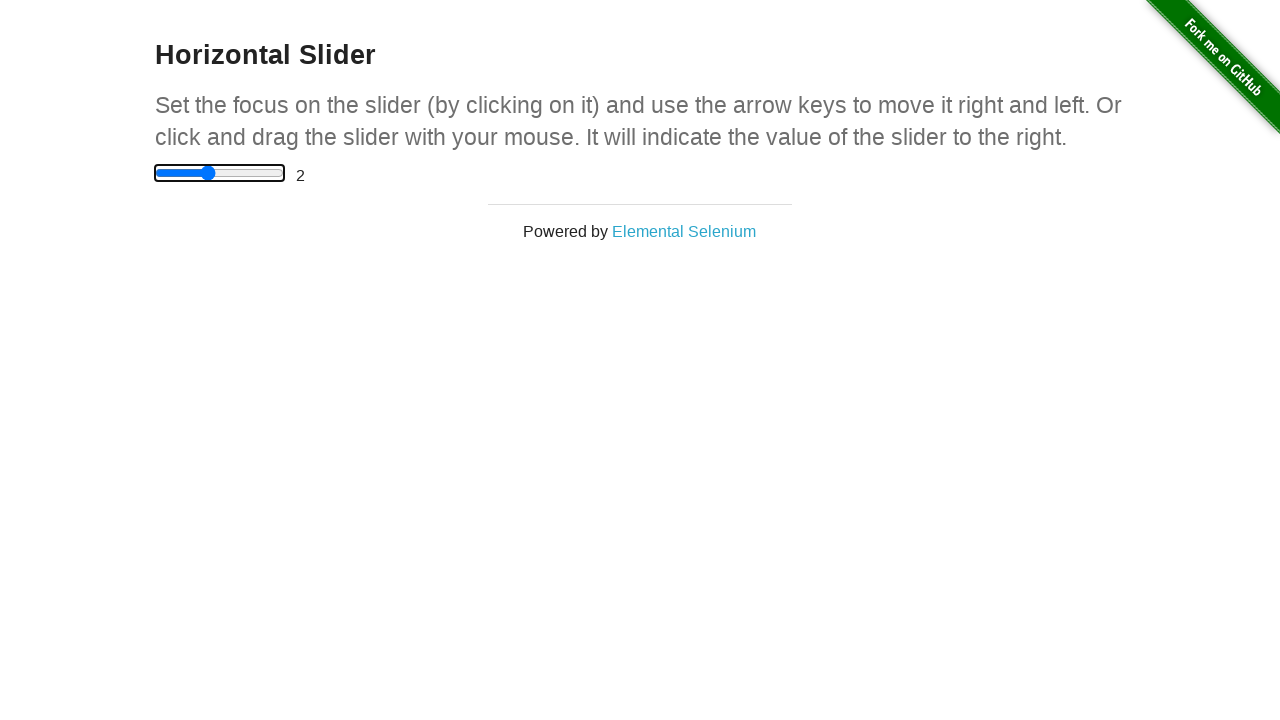

Waited 100ms for UI update
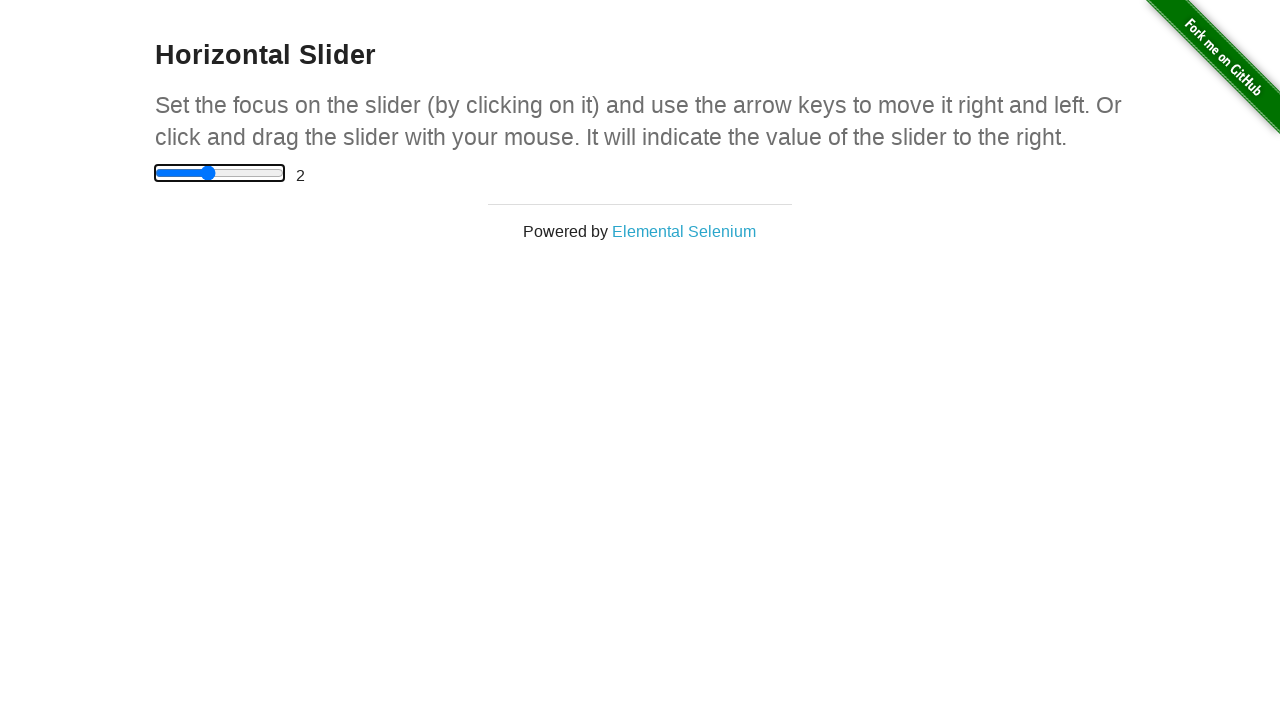

Pressed ArrowRight on slider, current value: 2.5 on input[type='range']
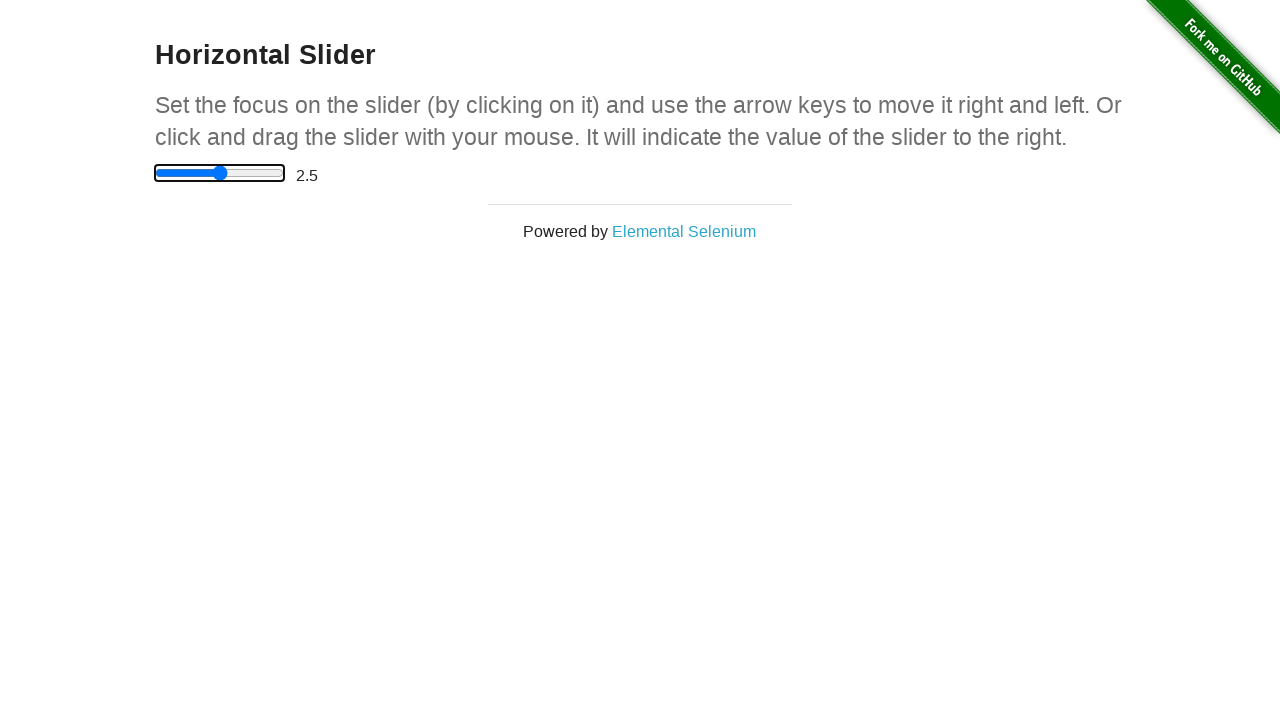

Waited 100ms for UI update
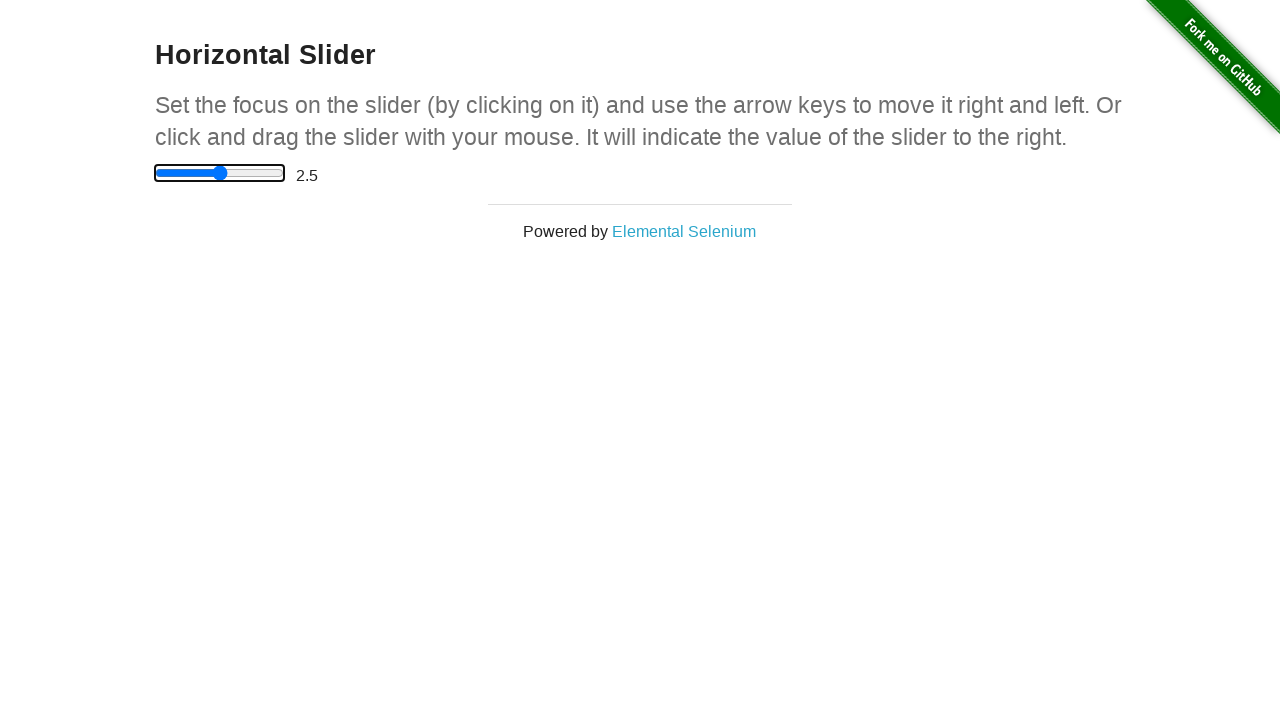

Pressed ArrowRight on slider, current value: 3 on input[type='range']
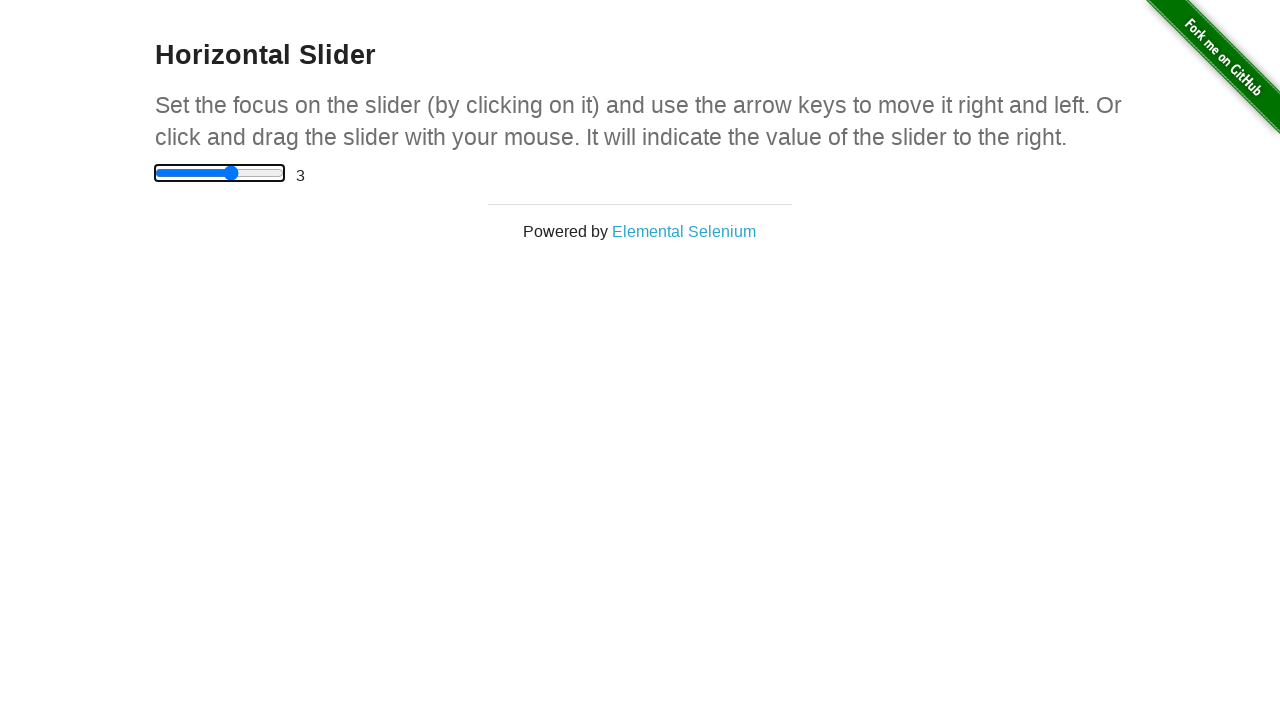

Waited 100ms for UI update
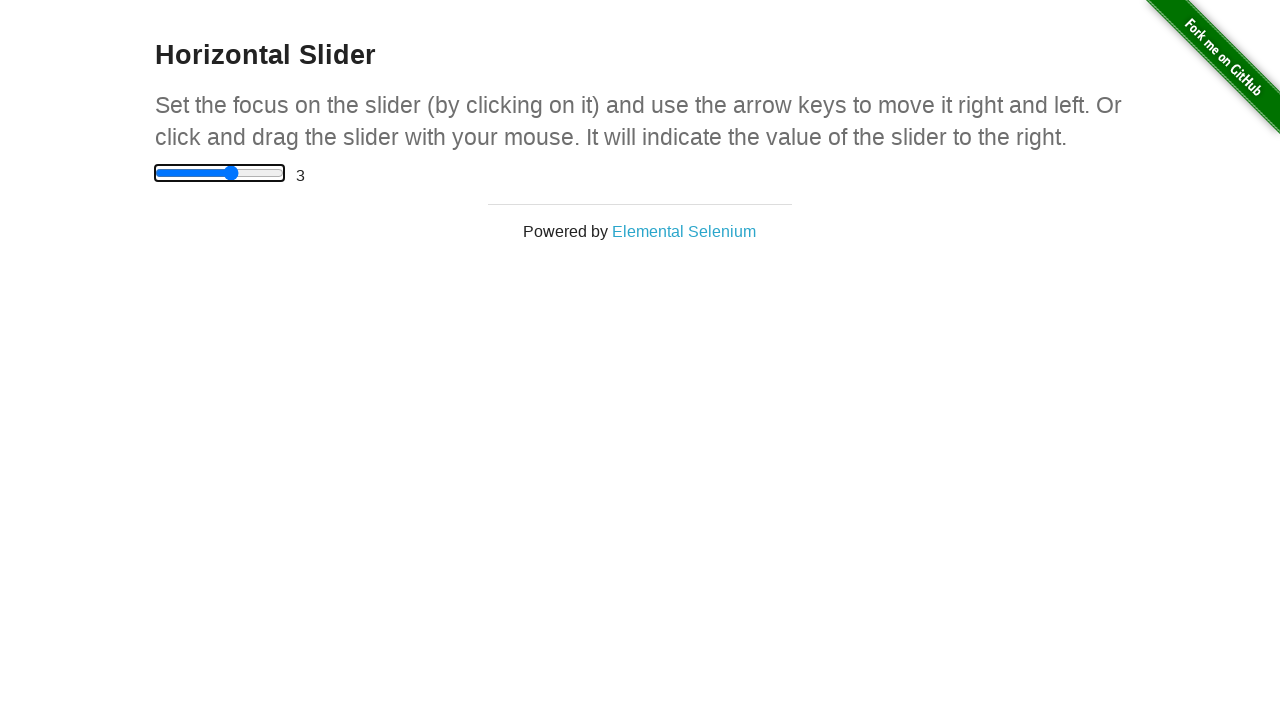

Pressed ArrowRight on slider, current value: 3.5 on input[type='range']
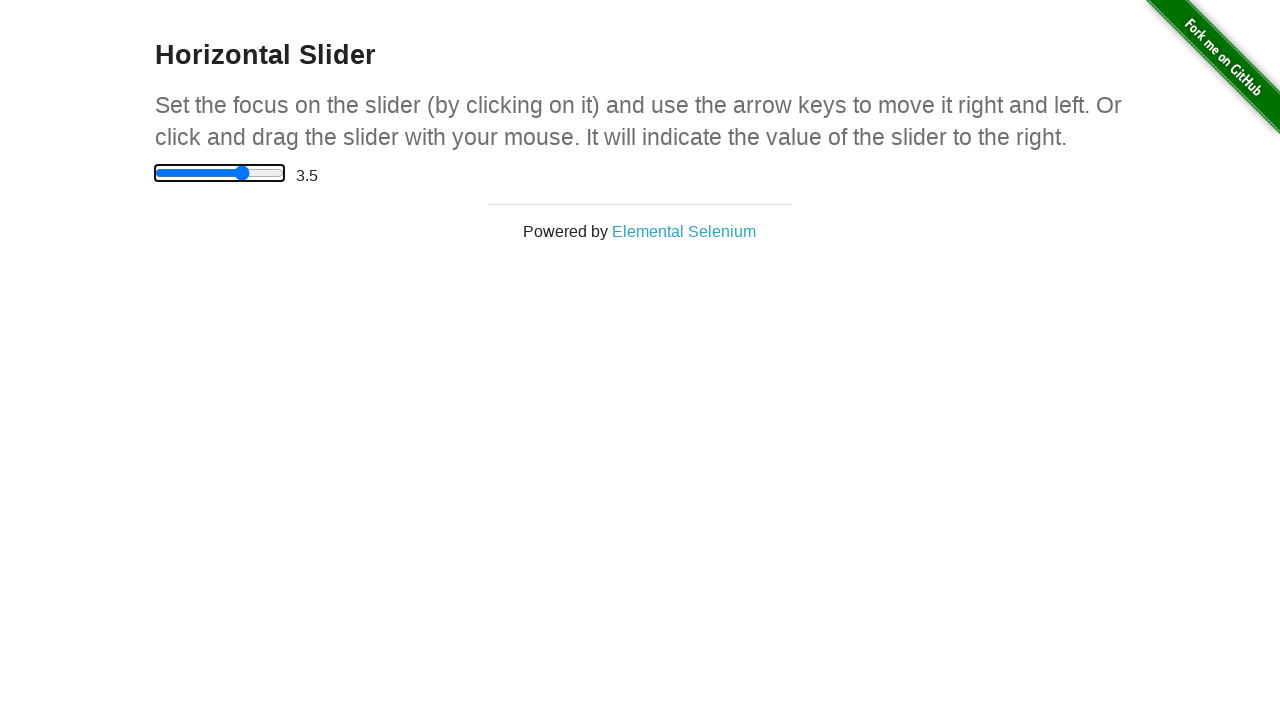

Waited 100ms for UI update
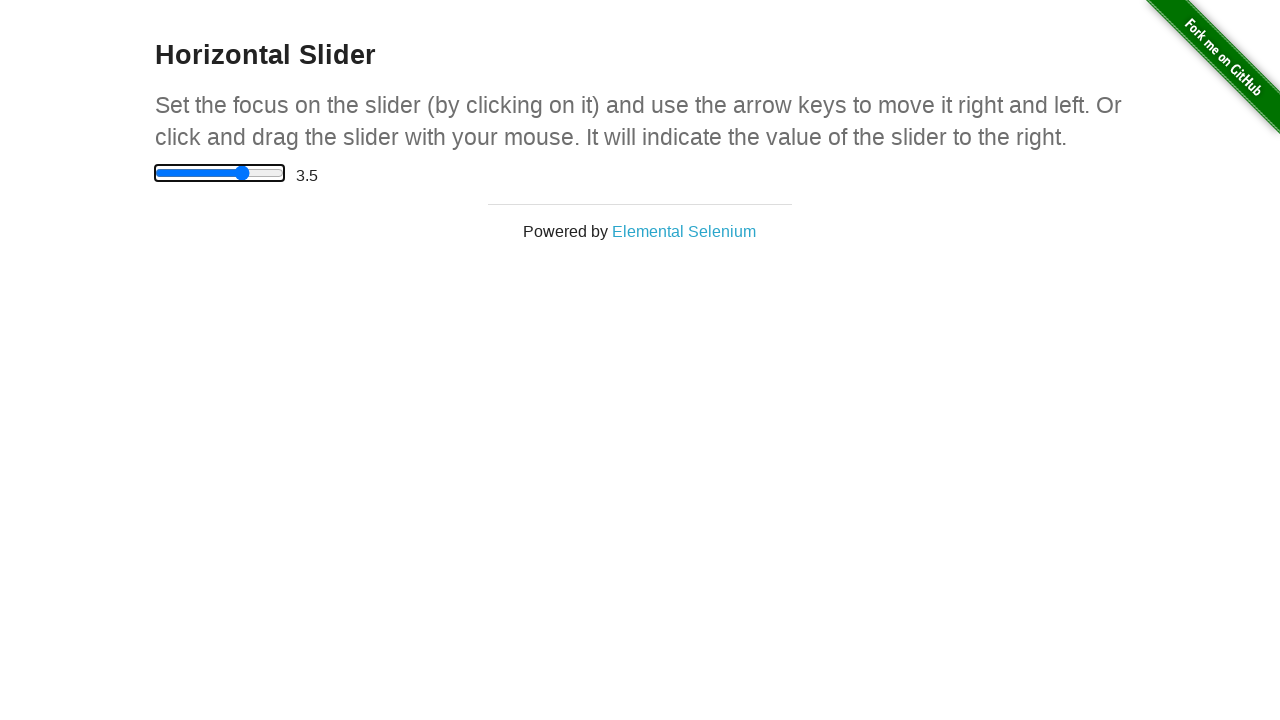

Verified slider reached expected value of 3.5
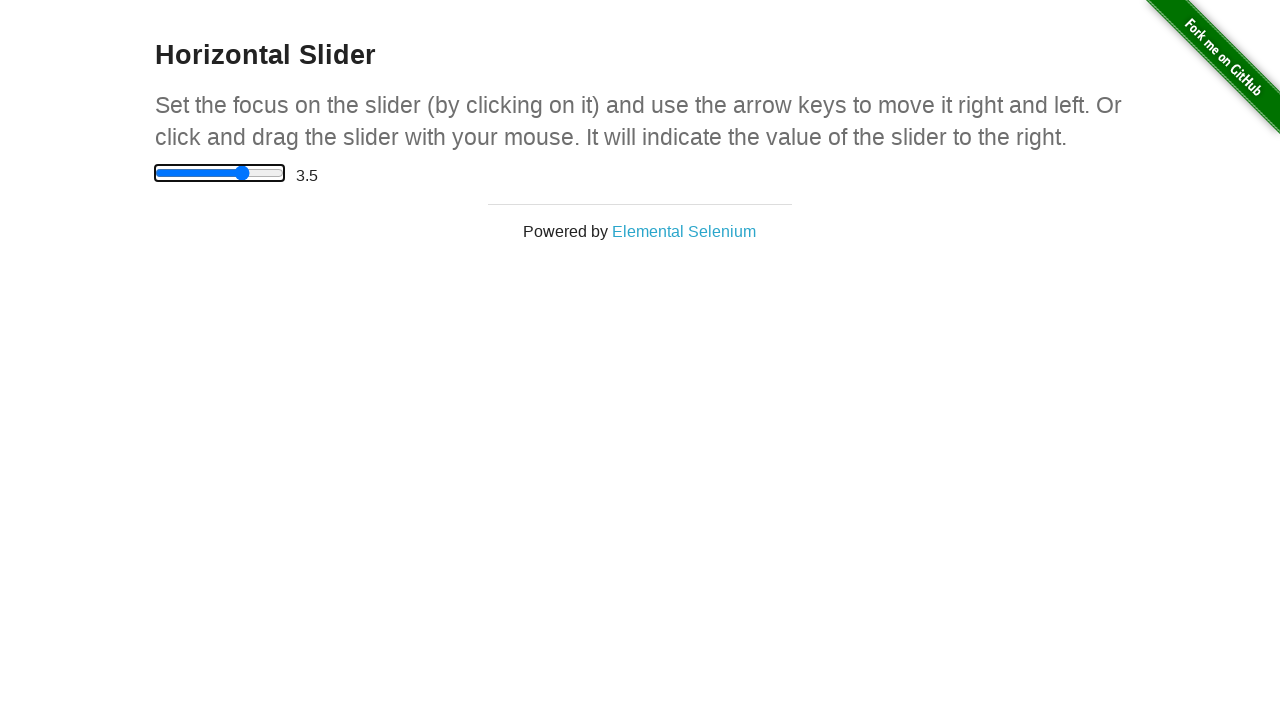

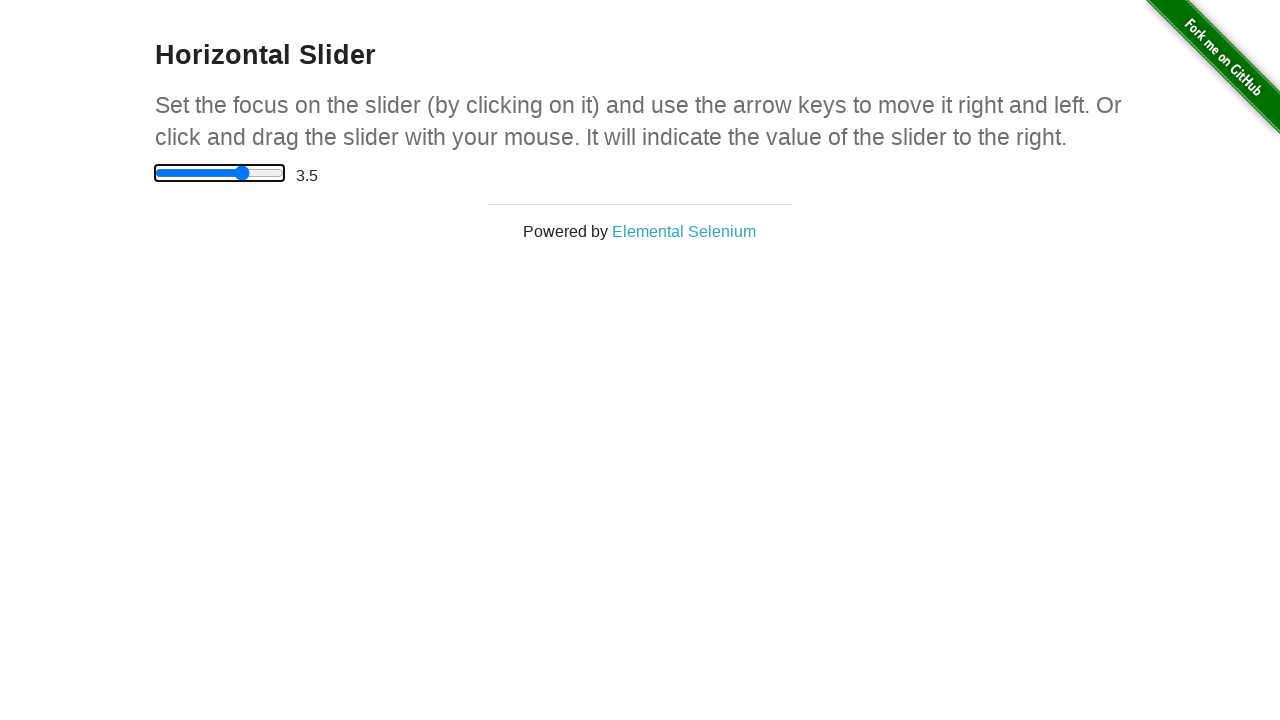